Navigates to the Automation Practice page and verifies that footer links are present and visible on the page

Starting URL: https://rahulshettyacademy.com/AutomationPractice/

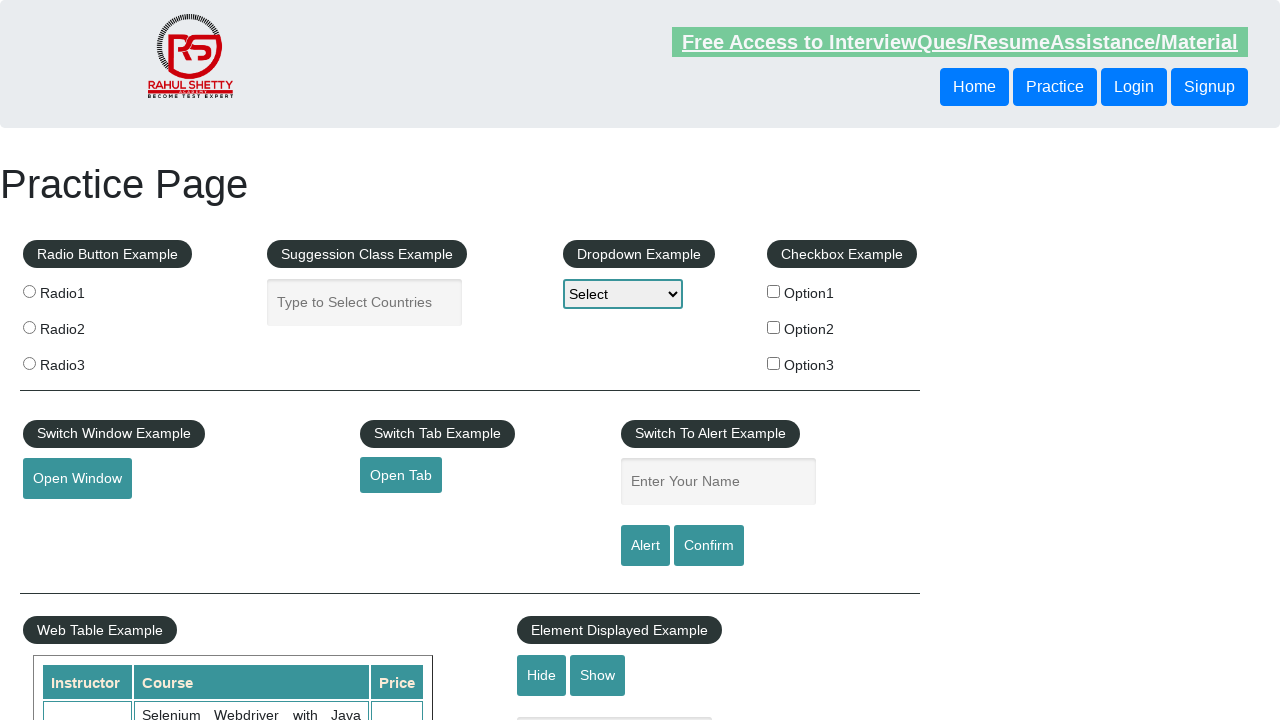

Waited for page to fully load (networkidle)
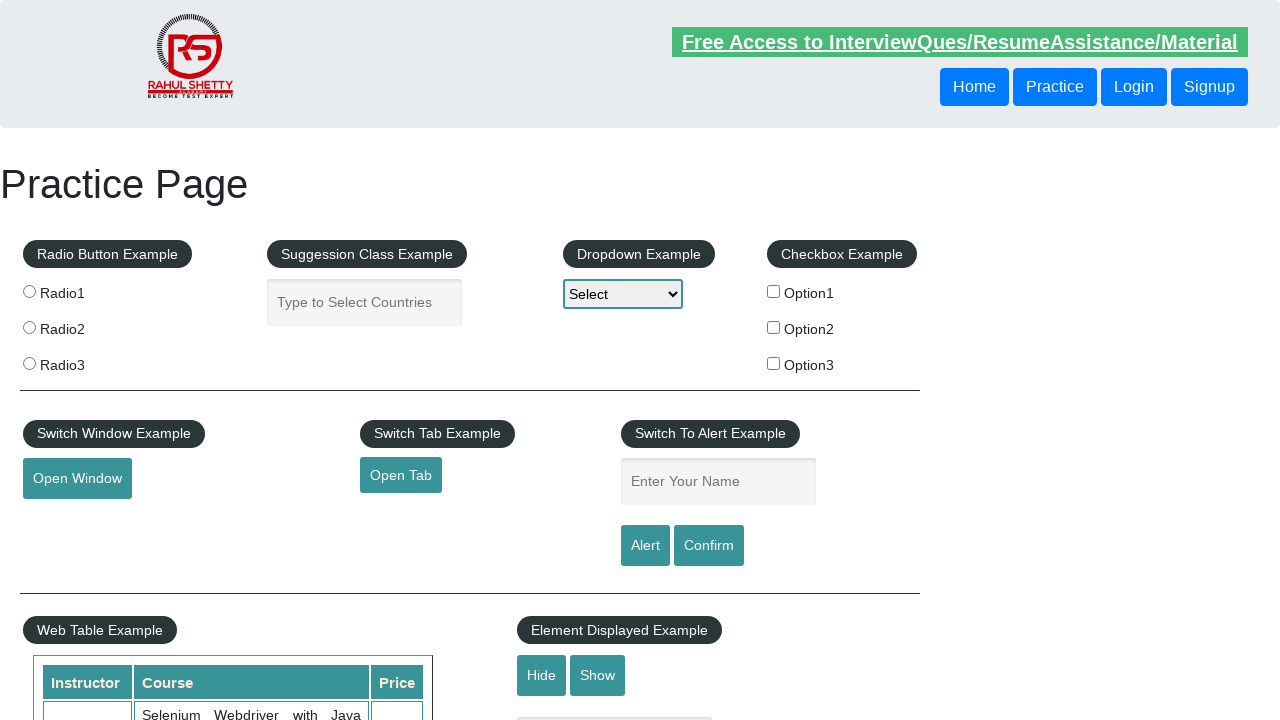

Footer links selector found on page
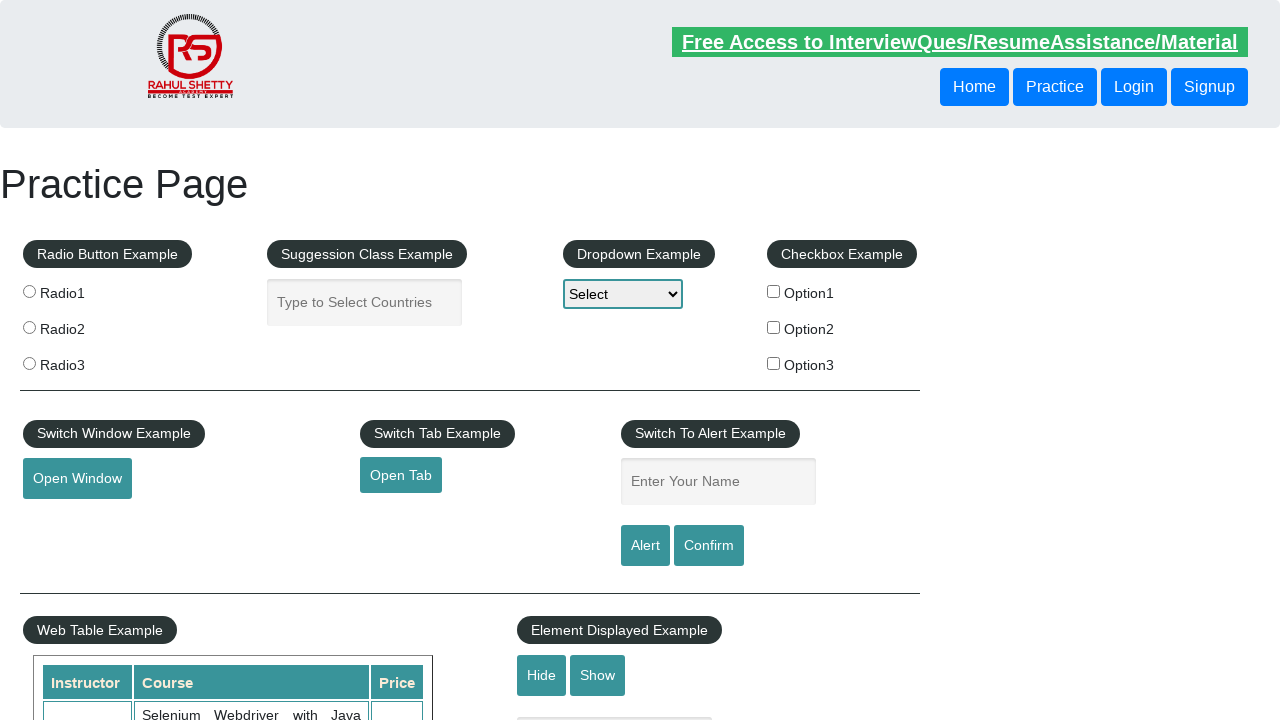

Located all footer links
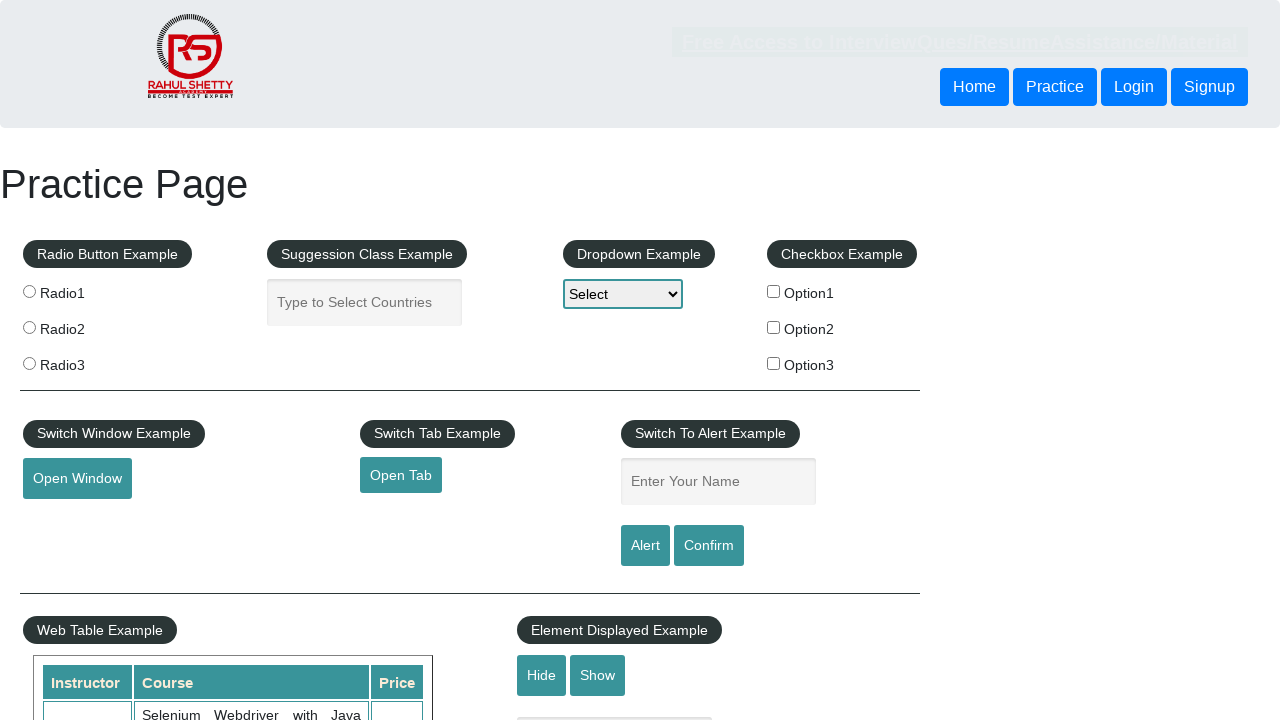

Counted 20 footer links on the page
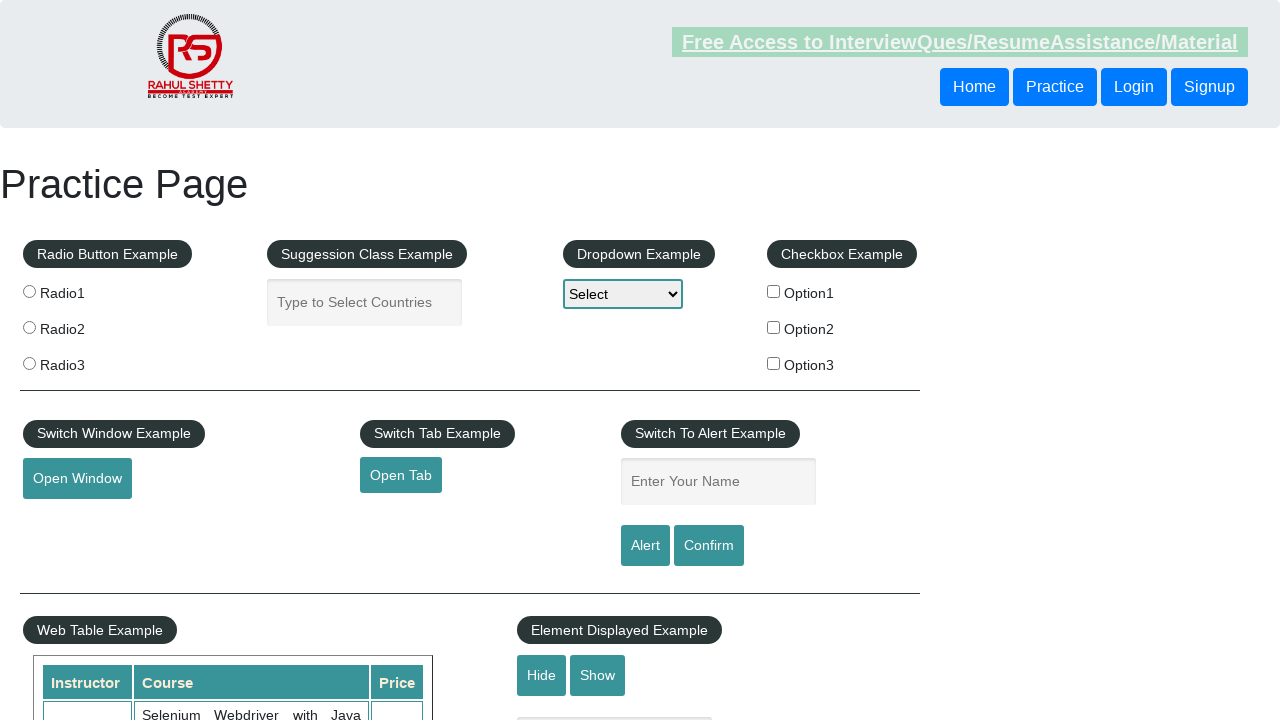

Assertion passed: footer links are present on the page
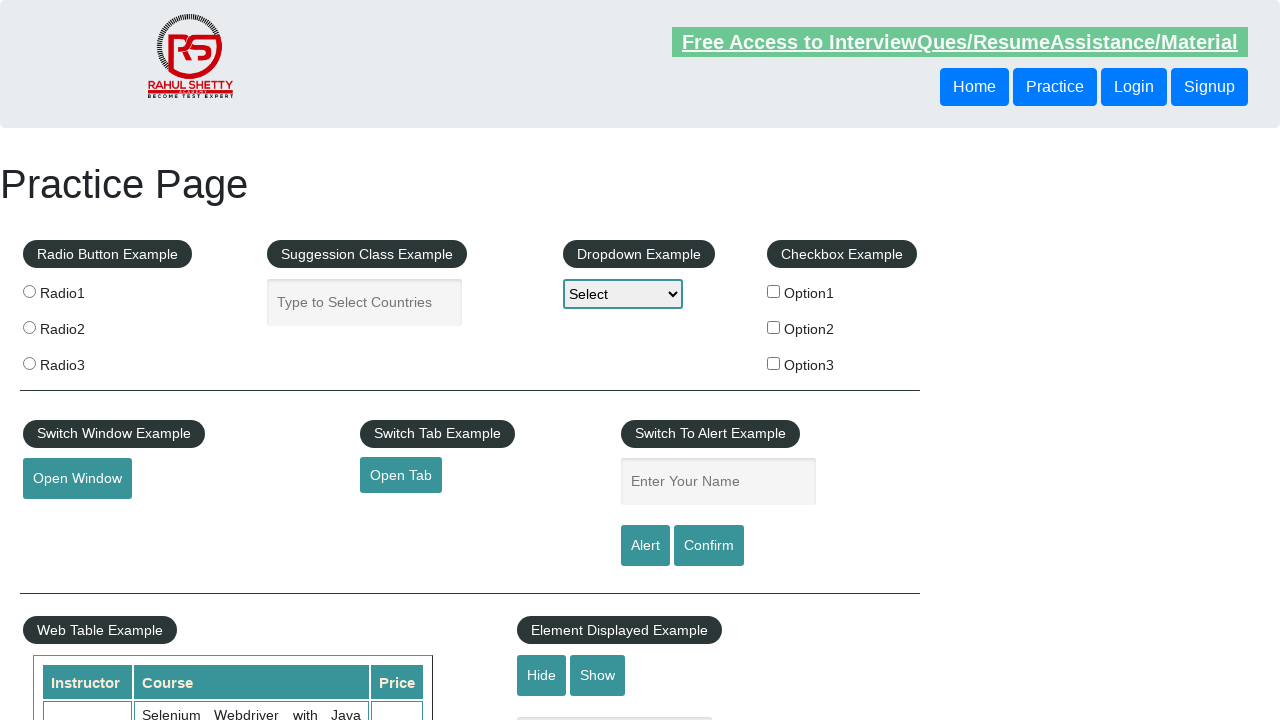

Located first footer link
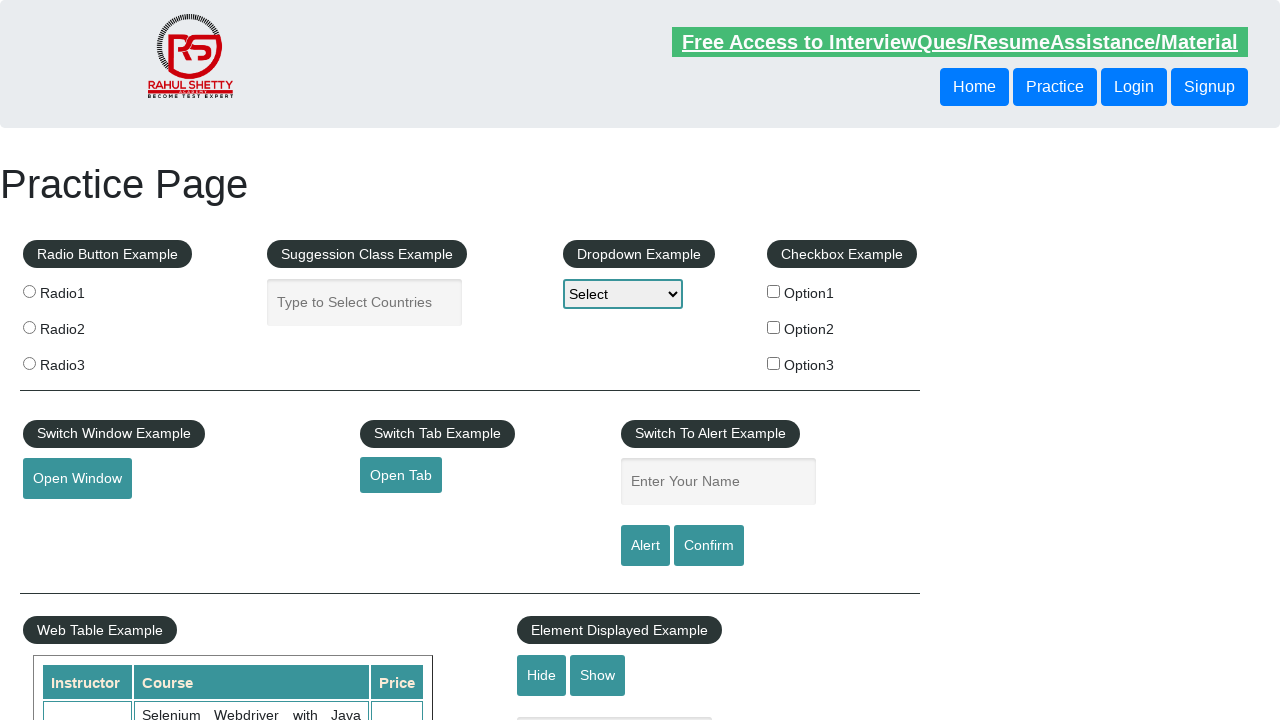

Clicked on first footer link at (157, 482) on li.gf-li a >> nth=0
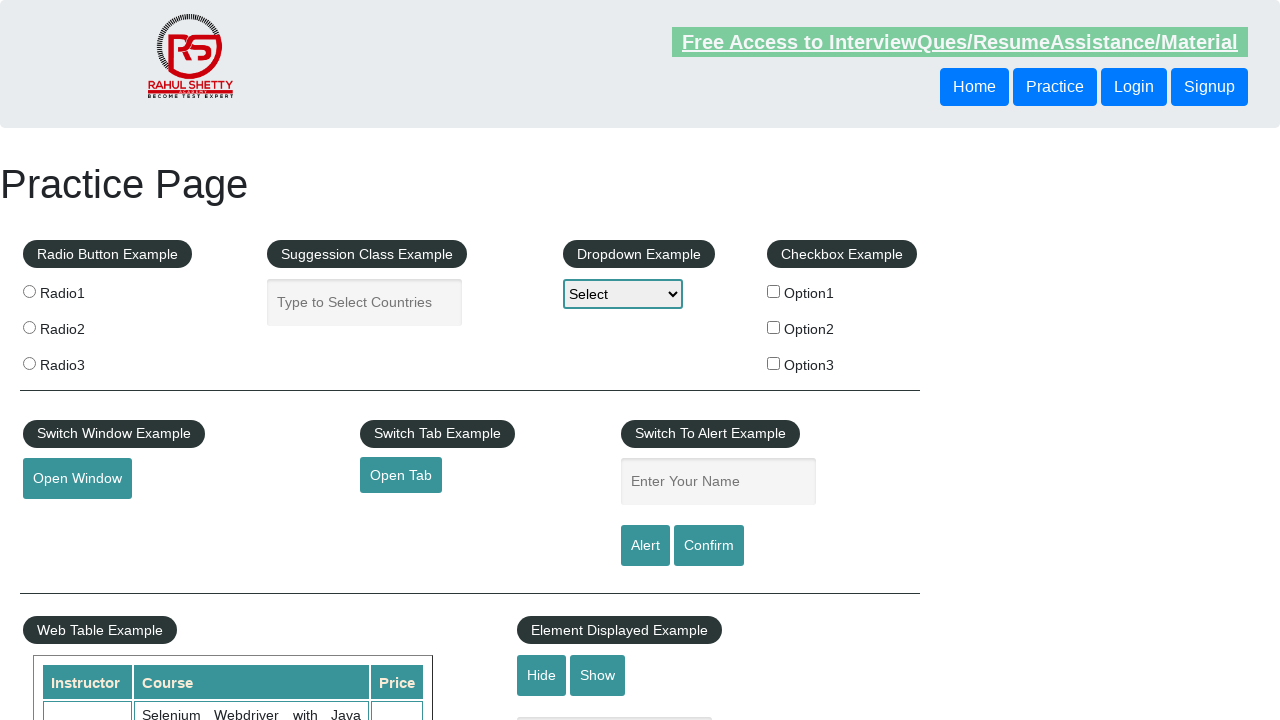

Navigation completed (domcontentloaded)
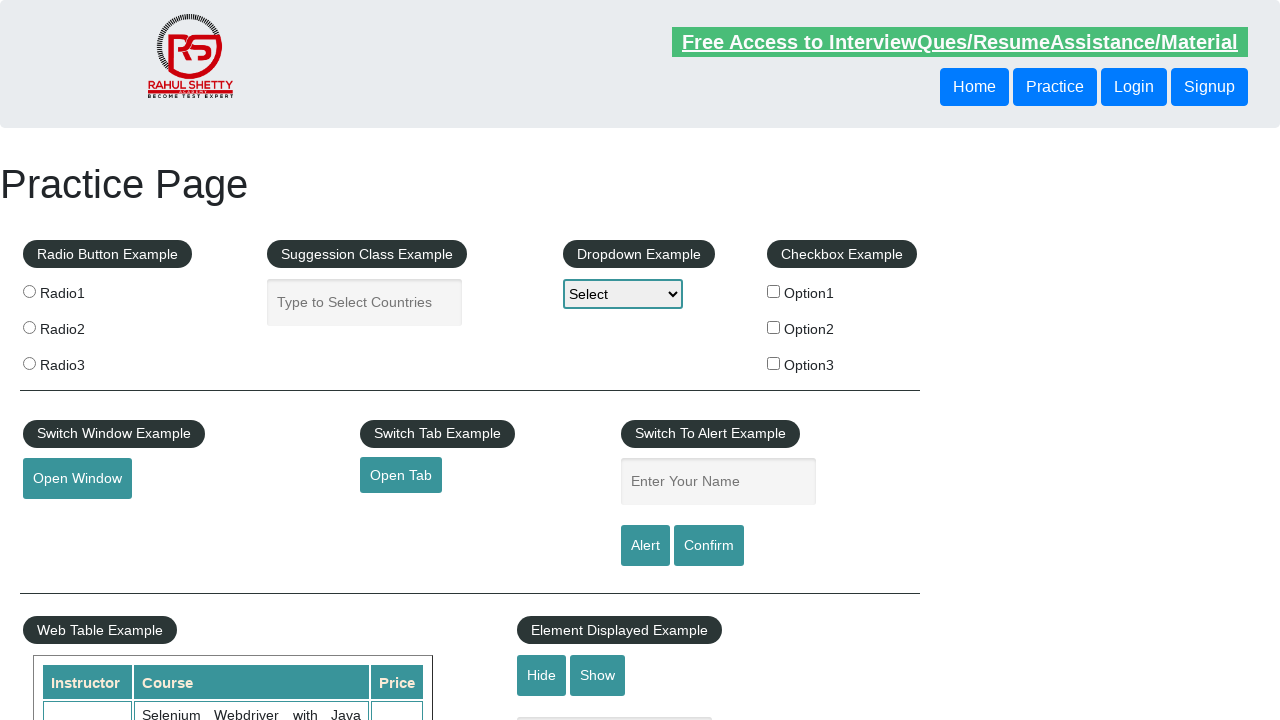

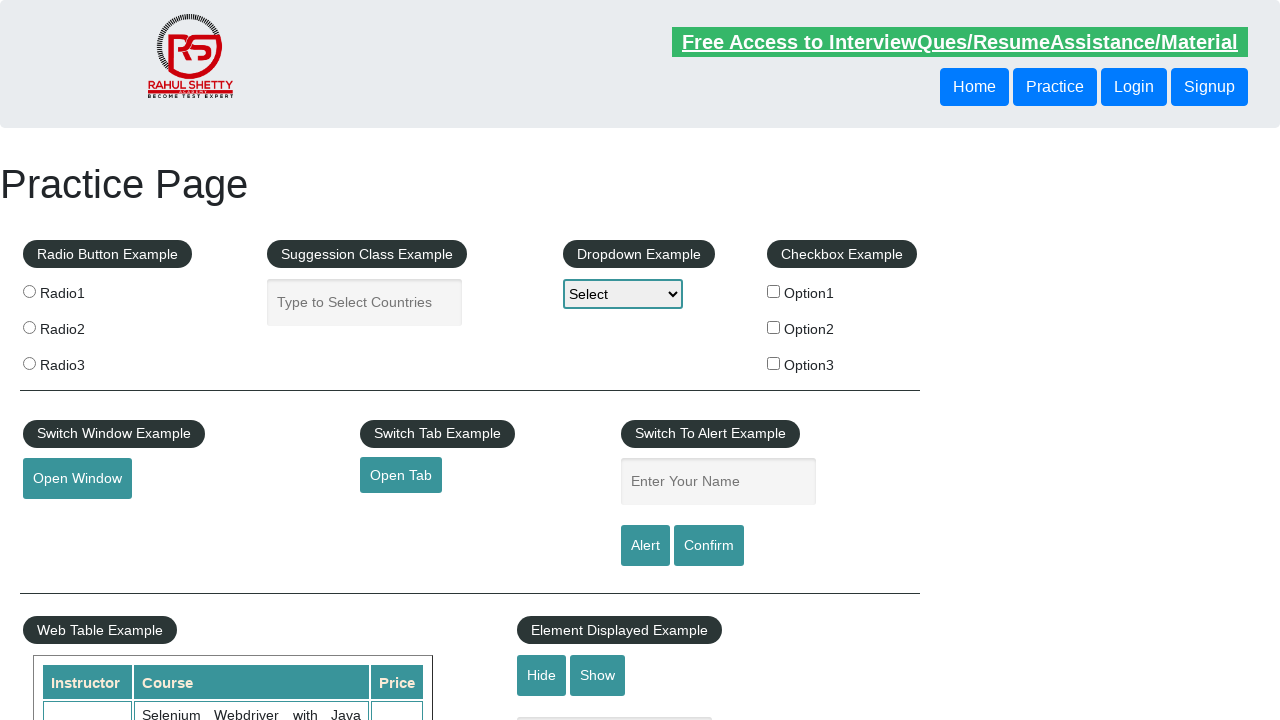